Tests file upload functionality on a registration form by clicking the image upload button and triggering the file input. Uses Playwright's file chooser handling instead of Robot class.

Starting URL: http://demo.automationtesting.in/Register.html

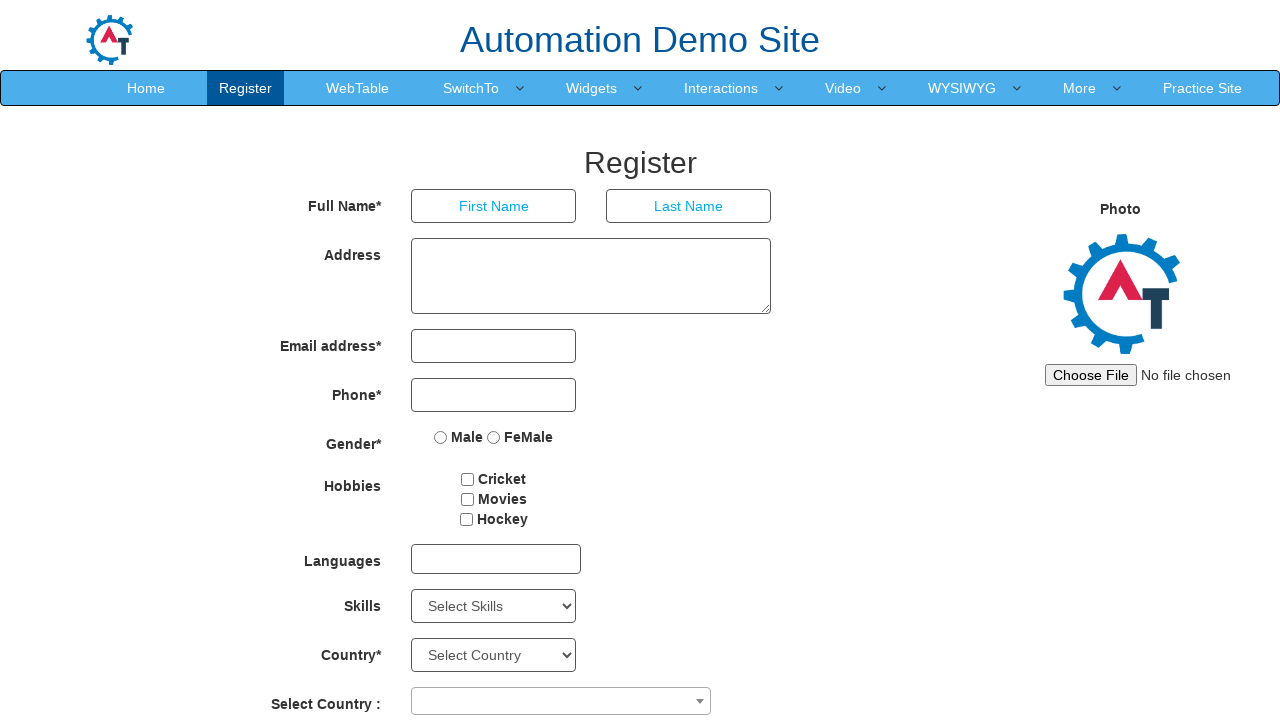

Created temporary test image file
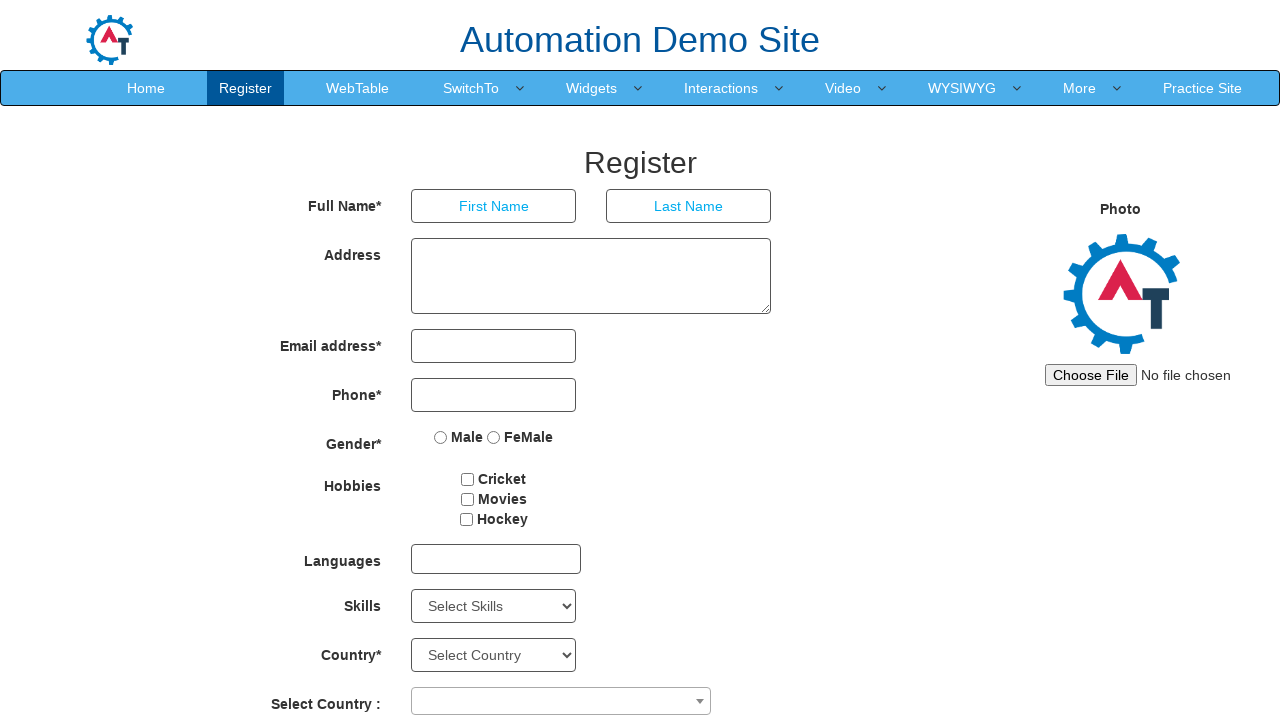

Clicked image upload button and file chooser dialog appeared at (1144, 375) on #imagesrc
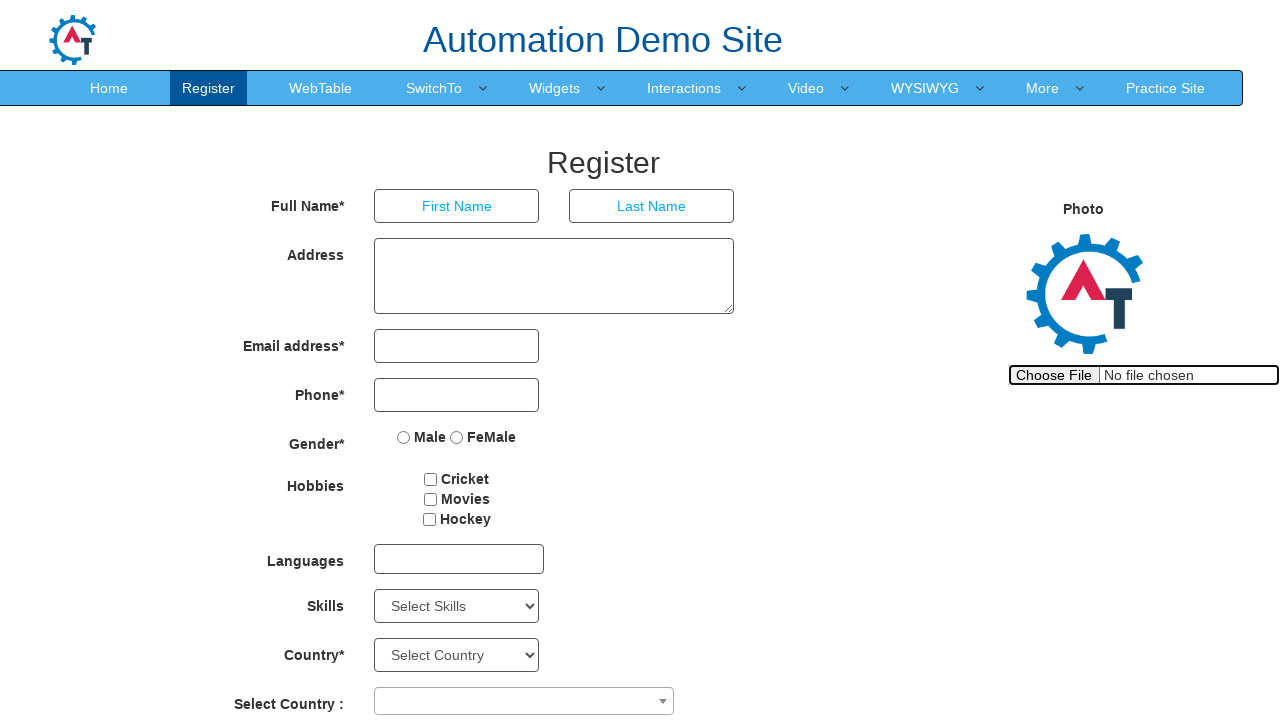

Selected temporary test image file in file chooser
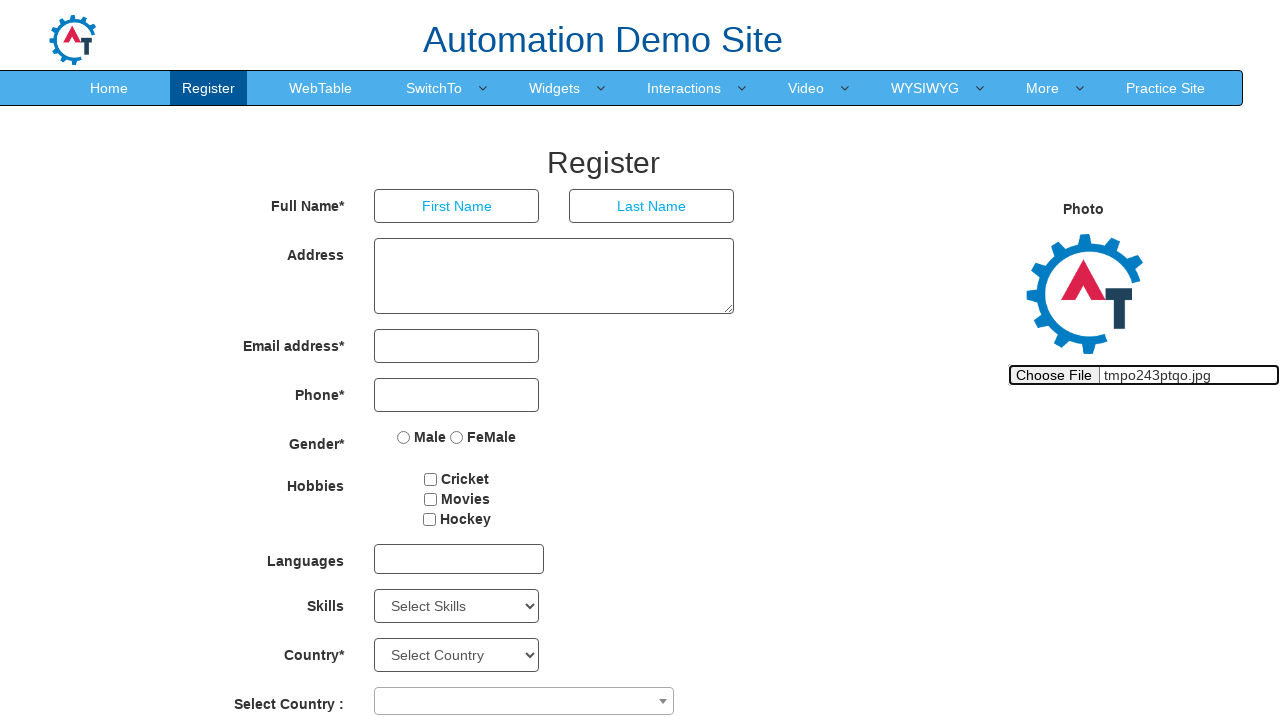

Cleaned up temporary test image file
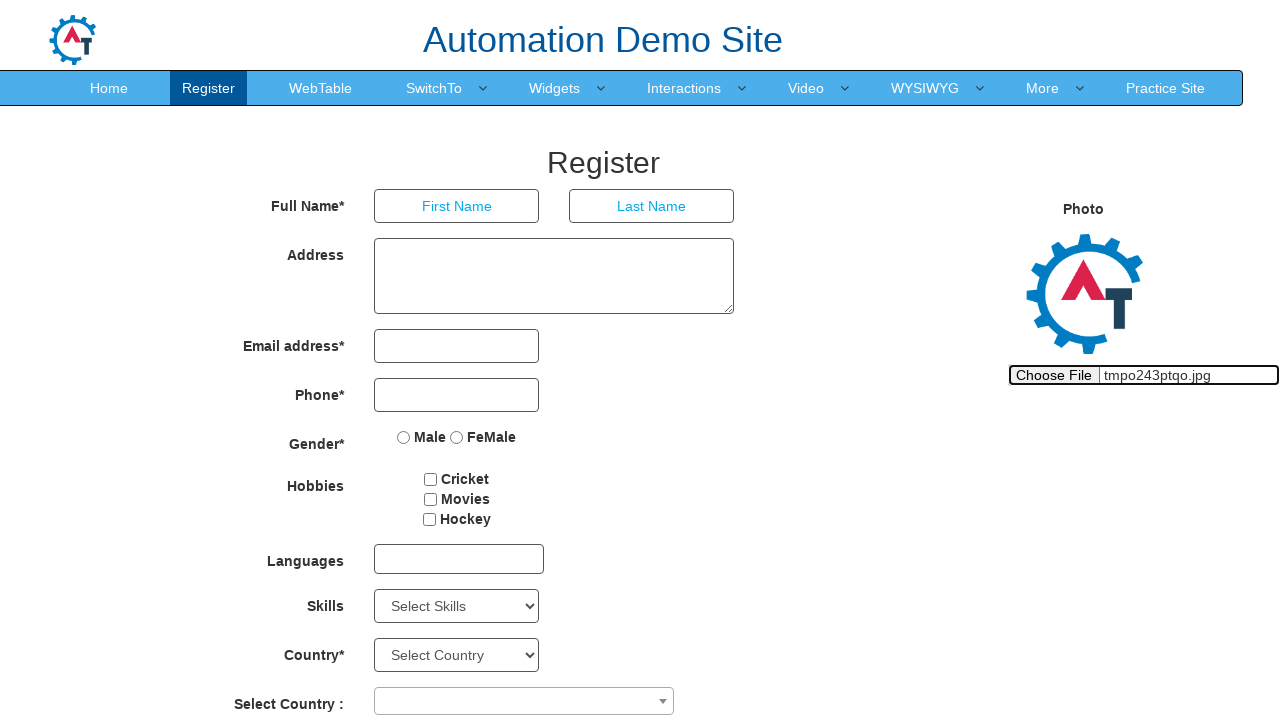

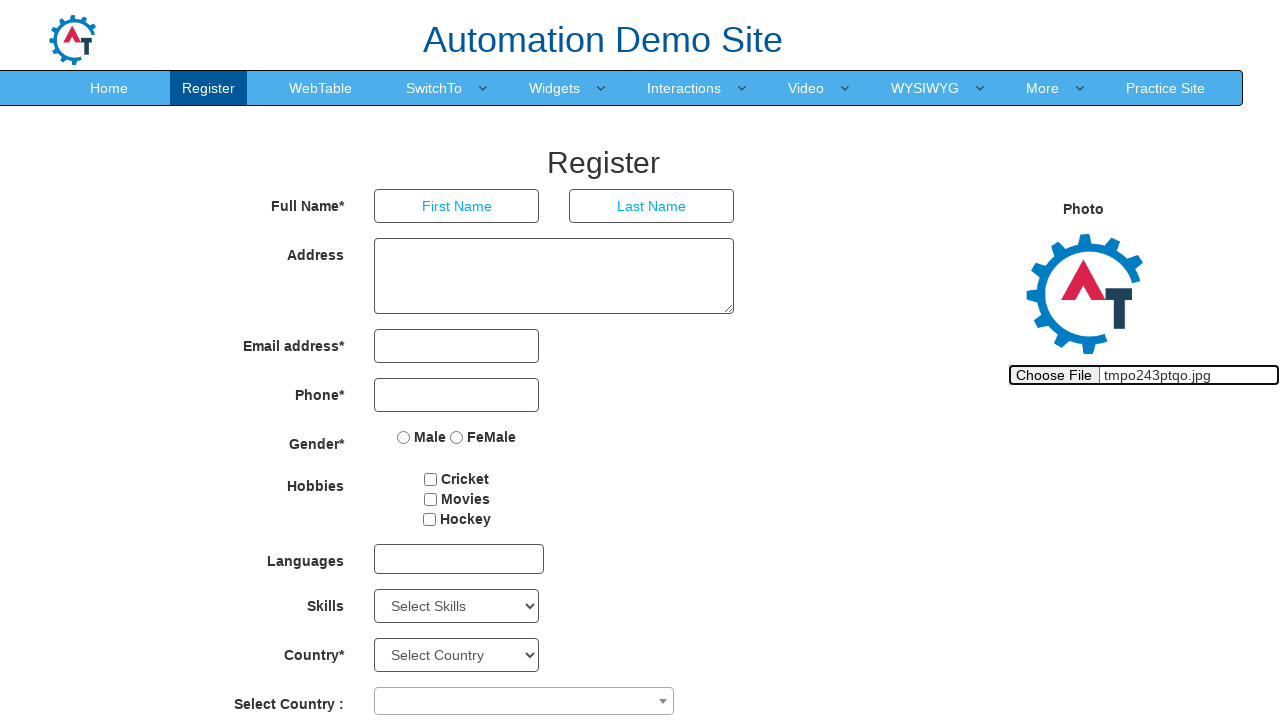